Tests JavaScript prompt dialog by clicking Cancel and verifying the result message shows "null"

Starting URL: https://the-internet.herokuapp.com/

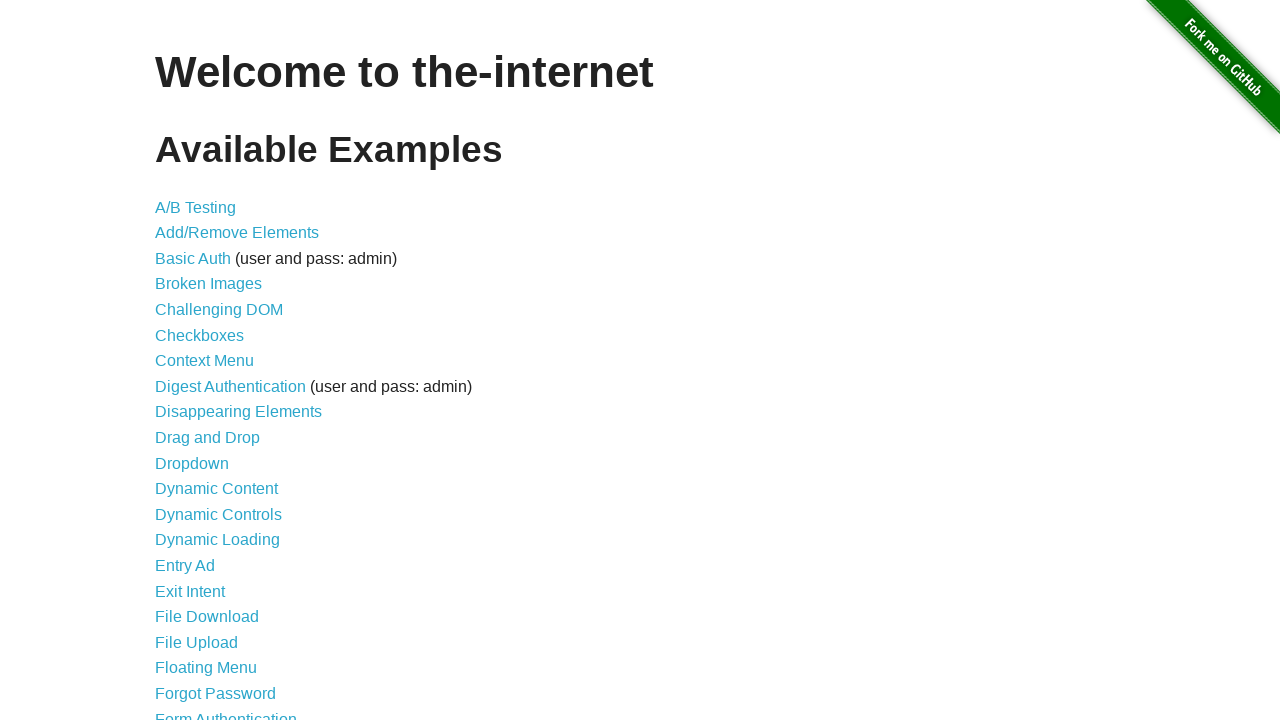

Clicked on JavaScript Alerts link at (214, 361) on text=JavaScript Alerts
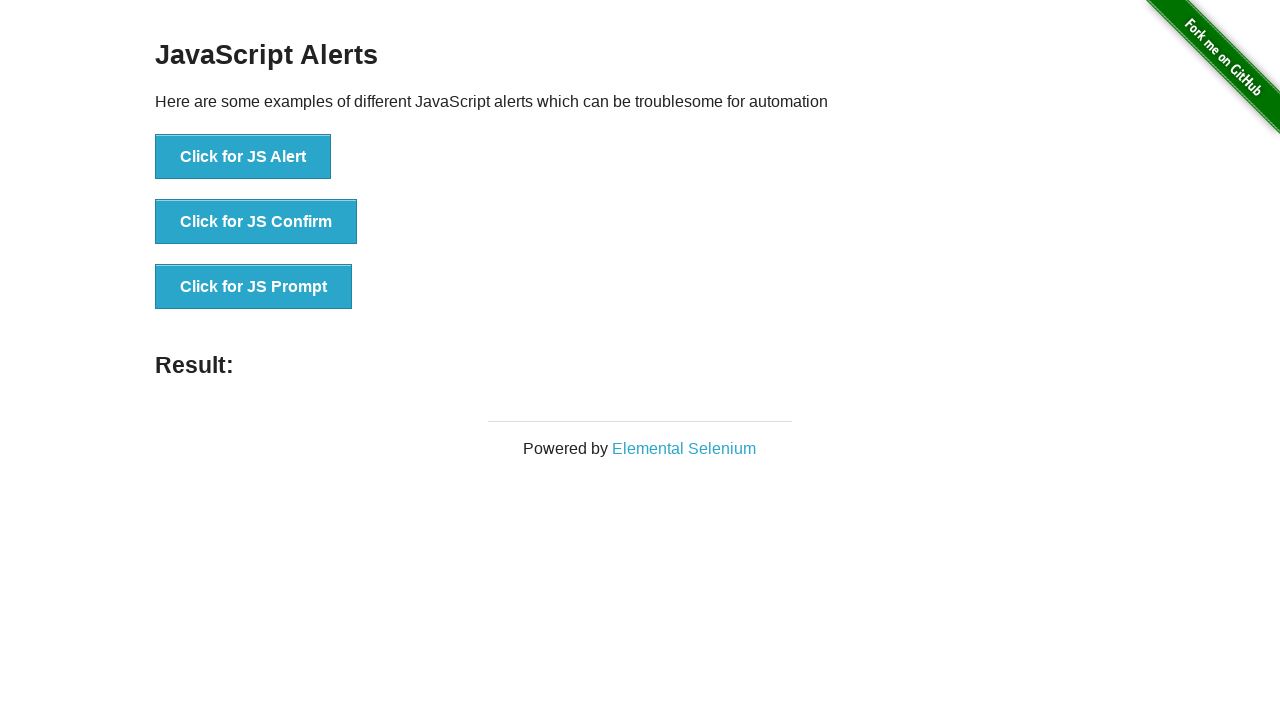

Set up dialog handler to dismiss prompt
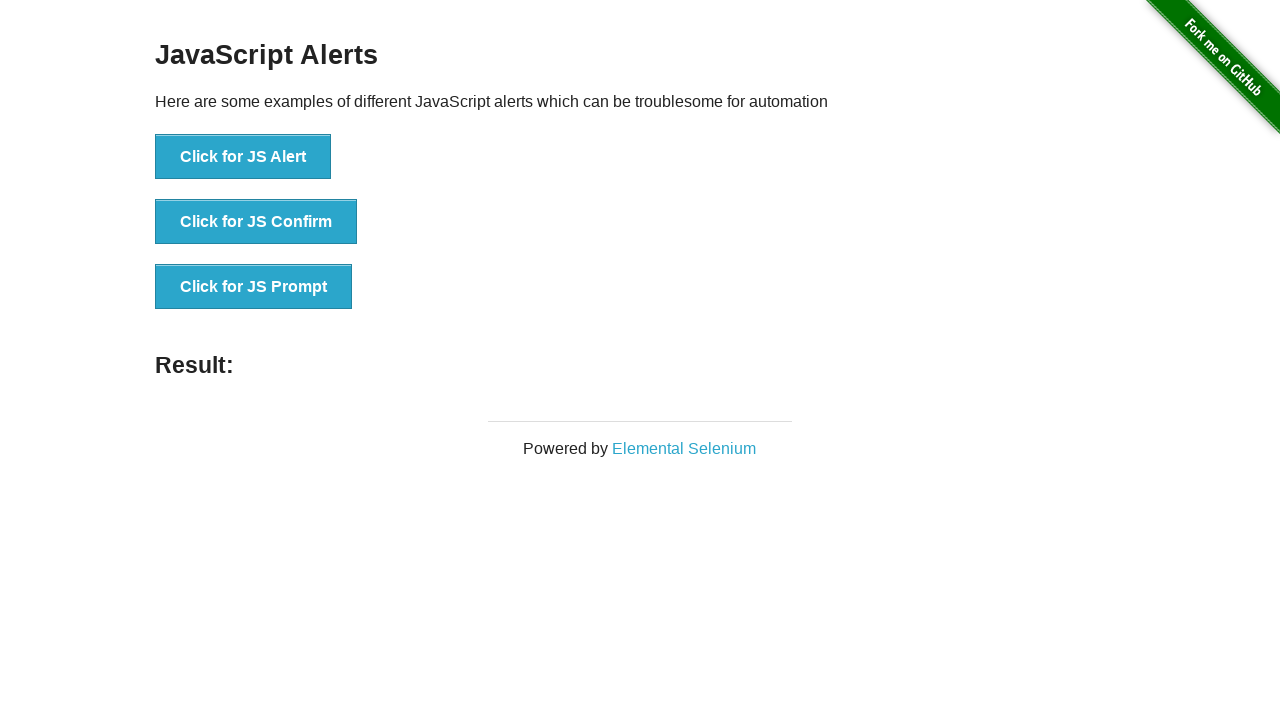

Clicked on JS Prompt button at (254, 287) on xpath=//button[text()='Click for JS Prompt']
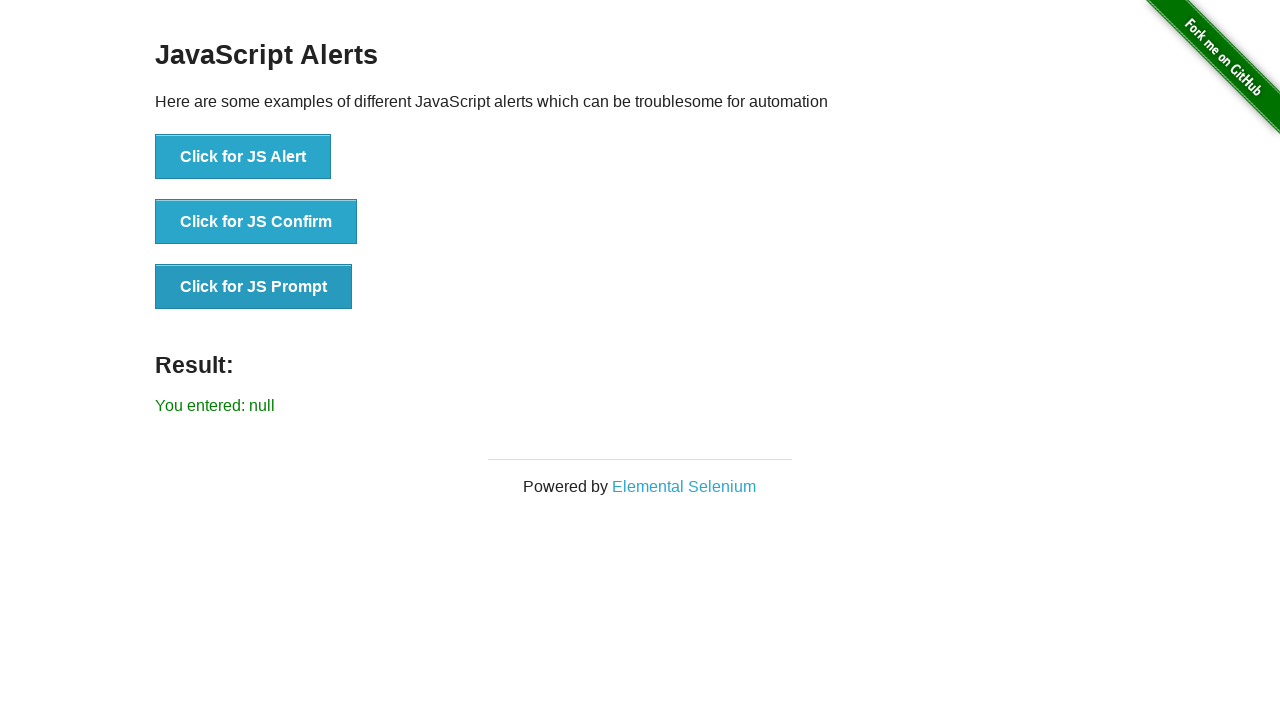

Result message element loaded
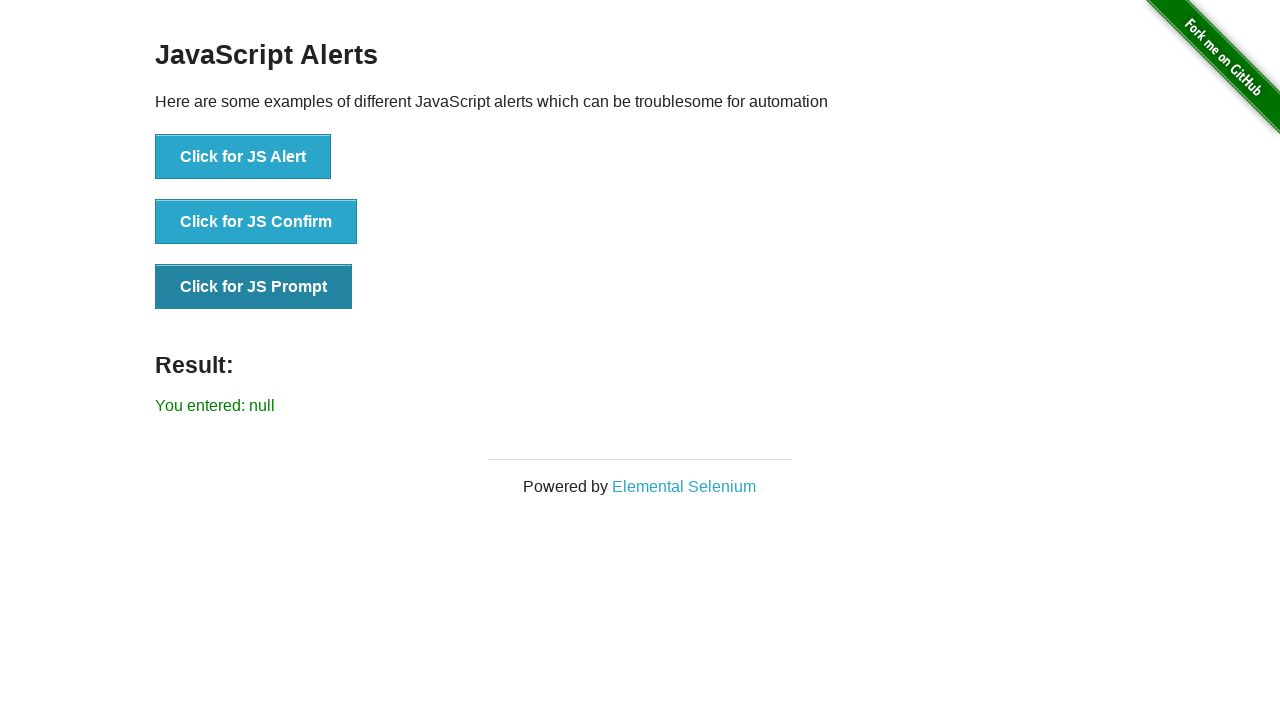

Retrieved result message text content
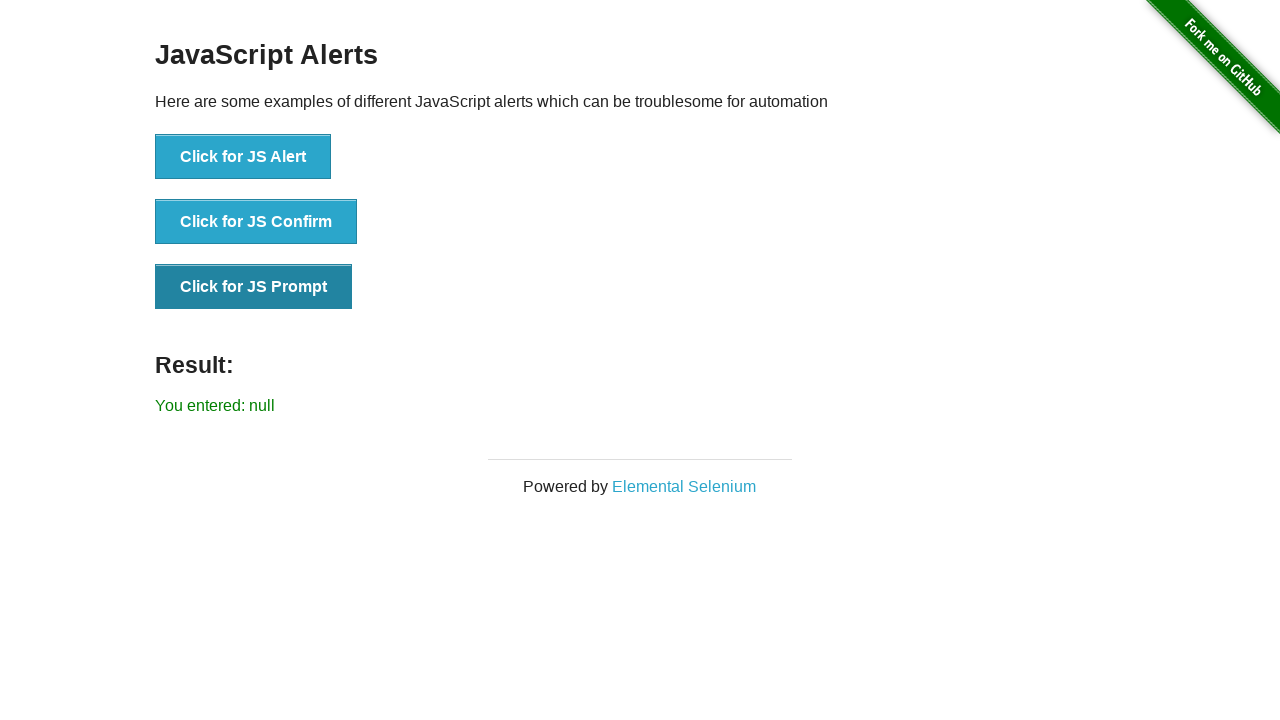

Verified result message shows 'You entered: null' after dismissing prompt
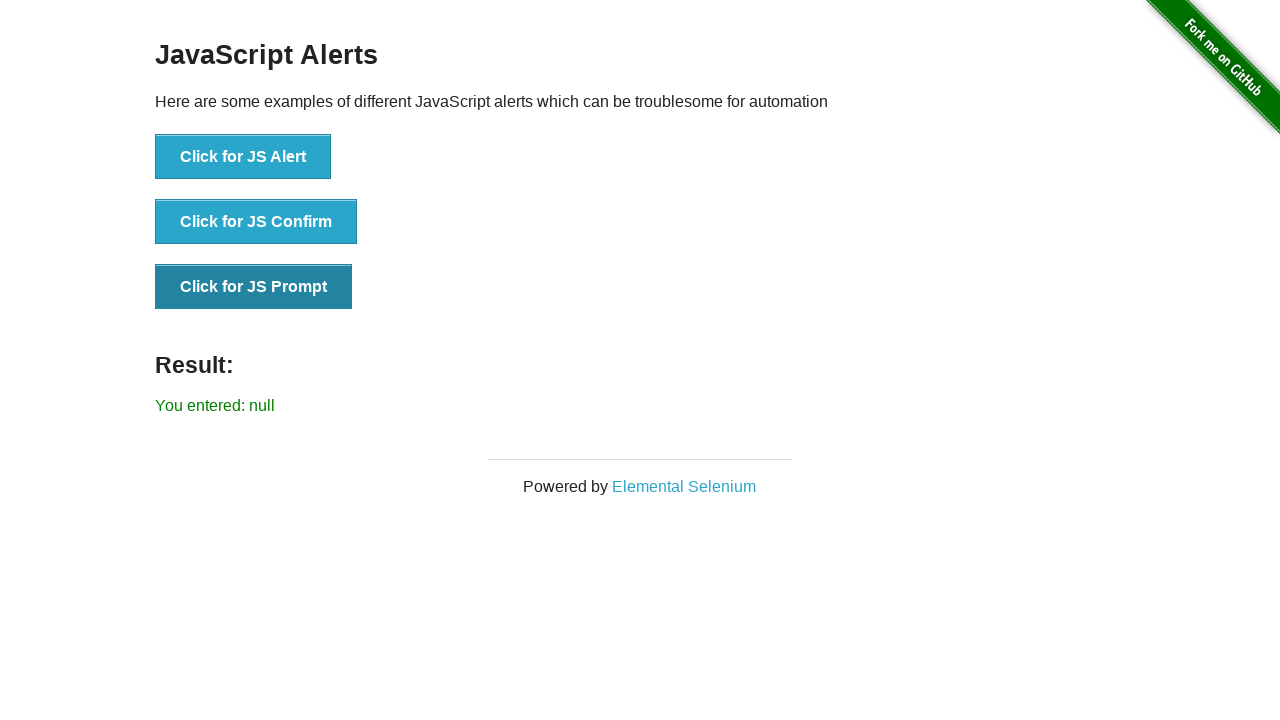

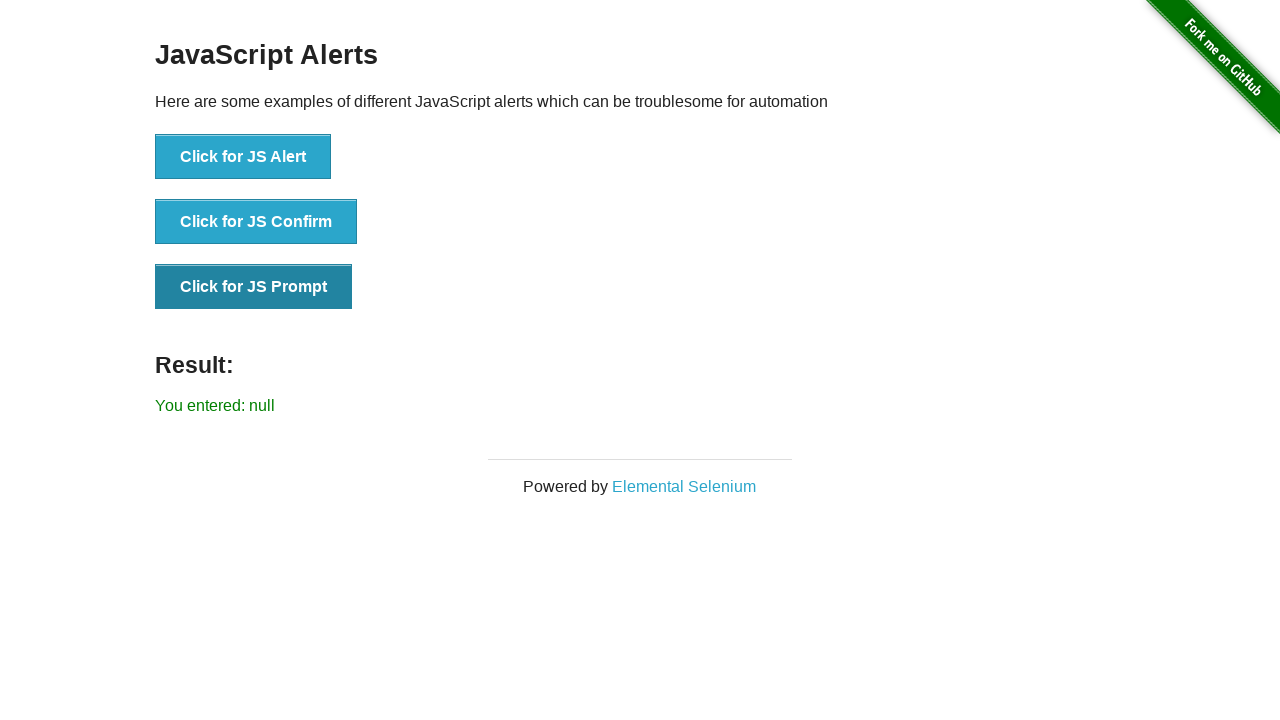